Solves a math problem on a form by calculating a formula based on a displayed number, then fills the answer and submits the form with checkbox and radio button selections

Starting URL: http://suninjuly.github.io/math.html

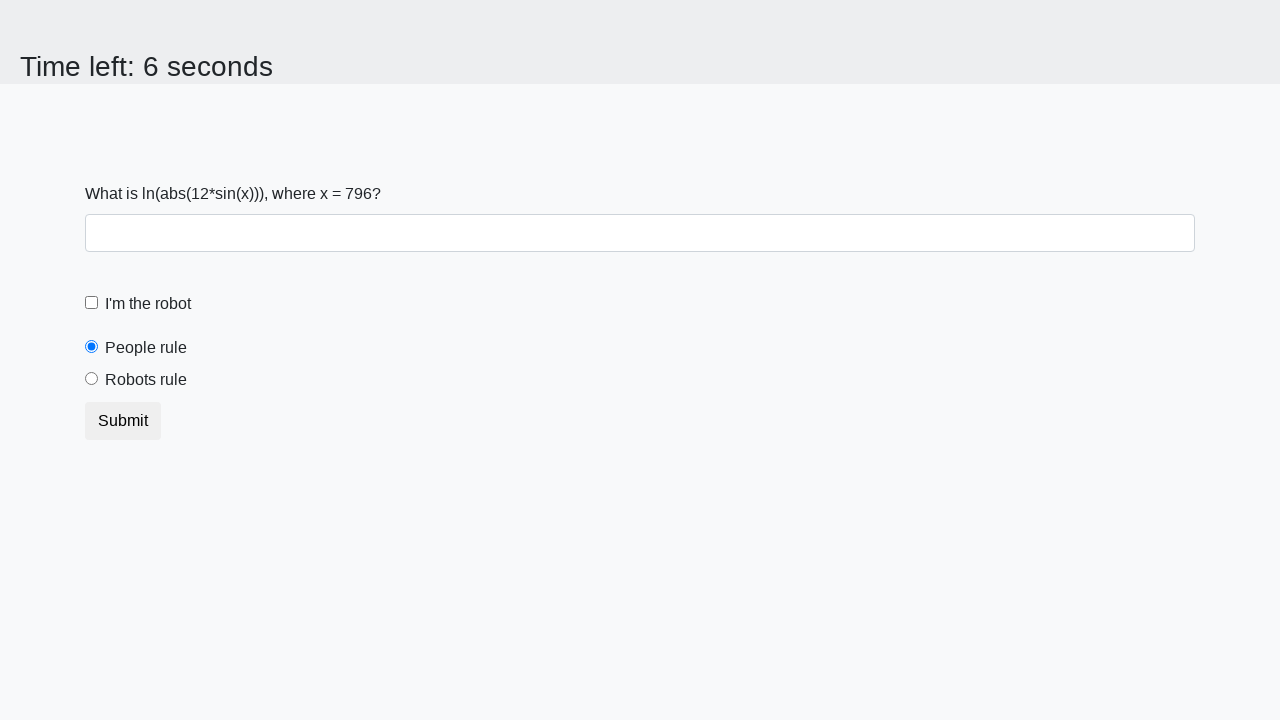

Located the input value field
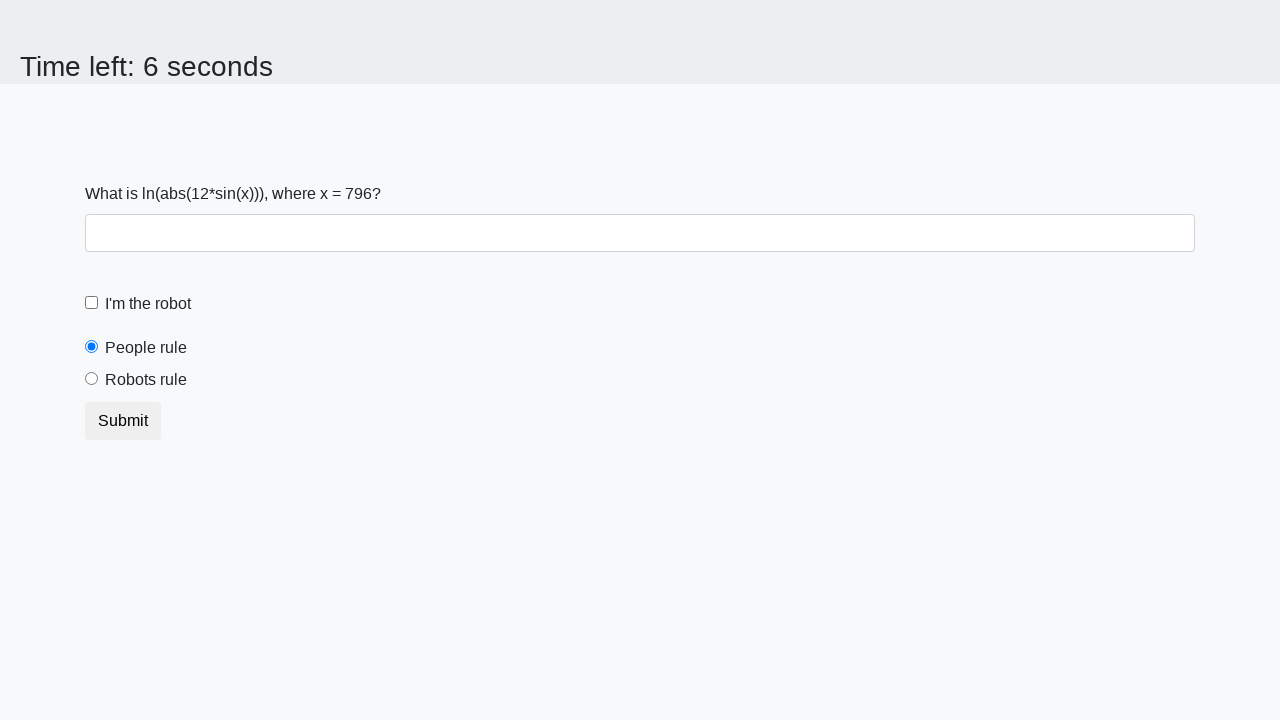

Extracted number from input field: 796
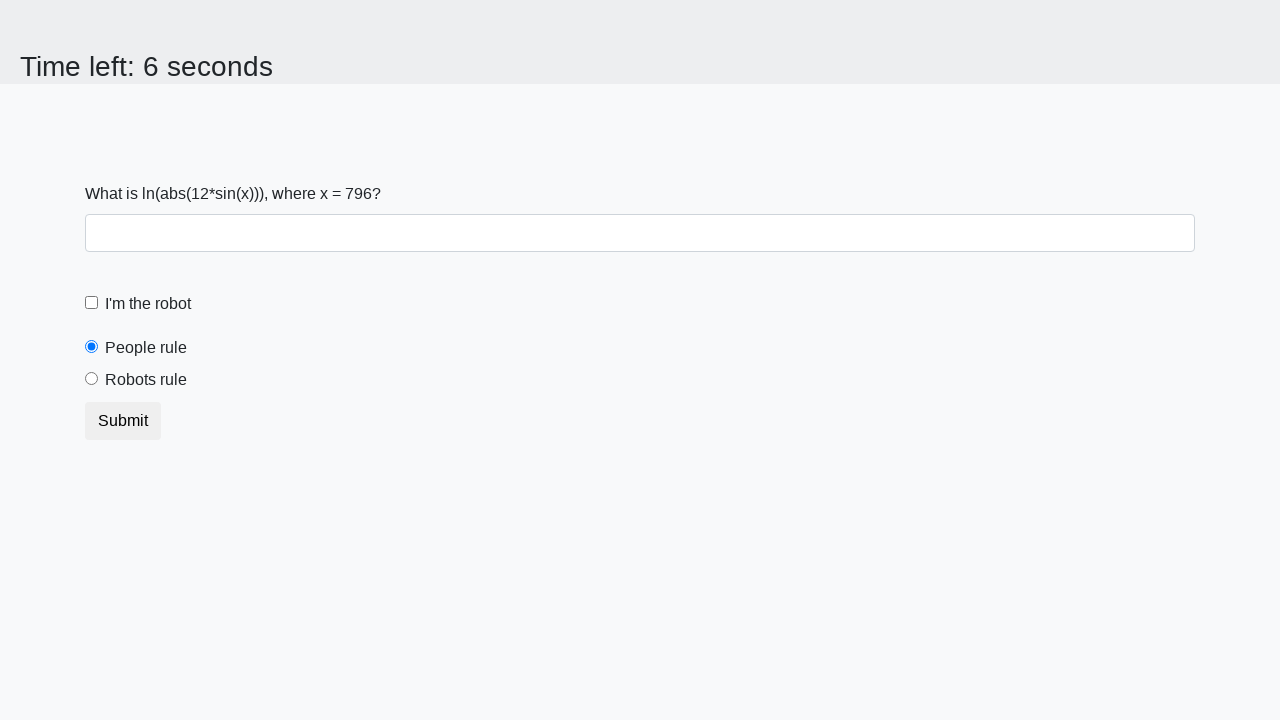

Calculated formula result: log(abs(12*sin(796))) = 2.4053022222319056
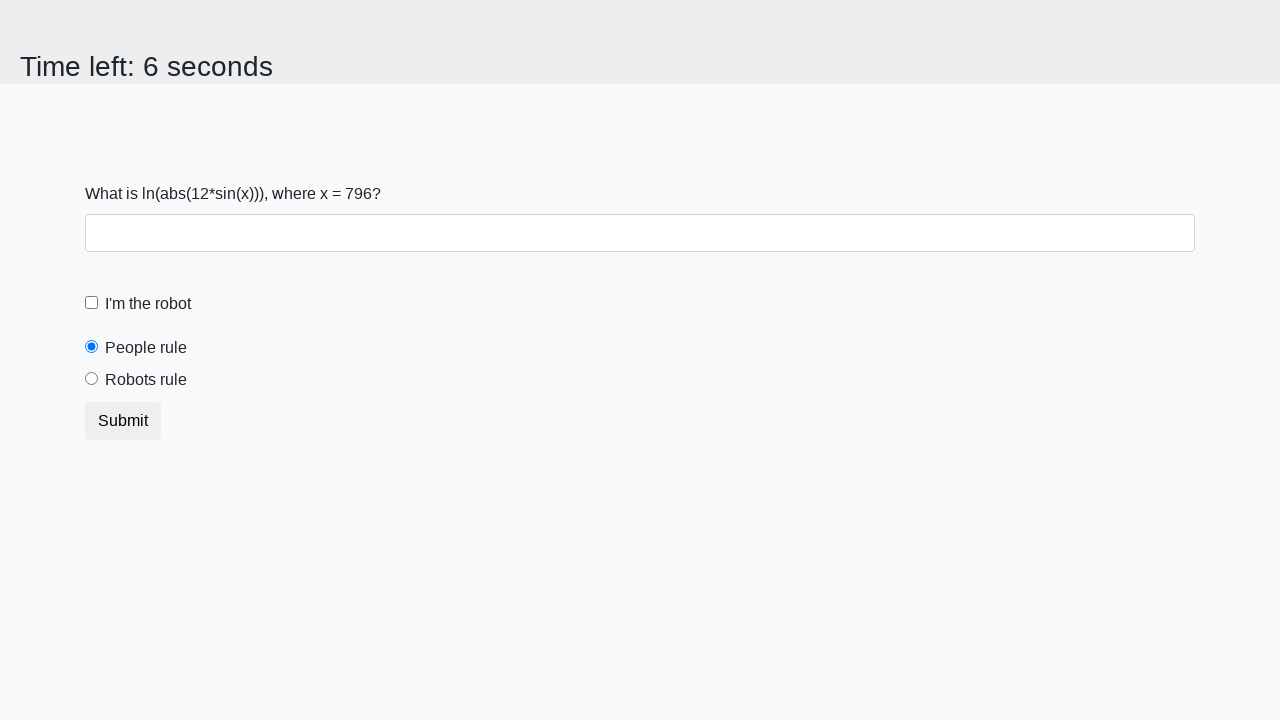

Filled answer field with calculated result: 2.4053022222319056 on #answer
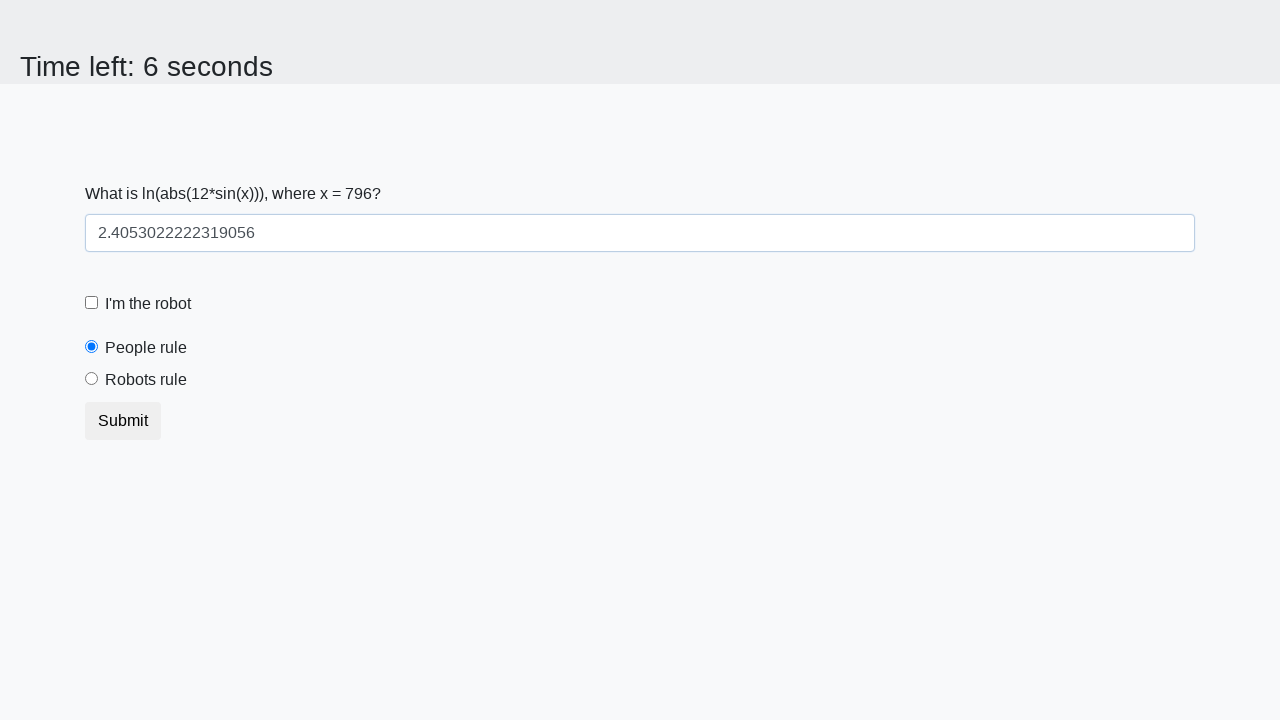

Clicked the robot checkbox at (92, 303) on #robotCheckbox
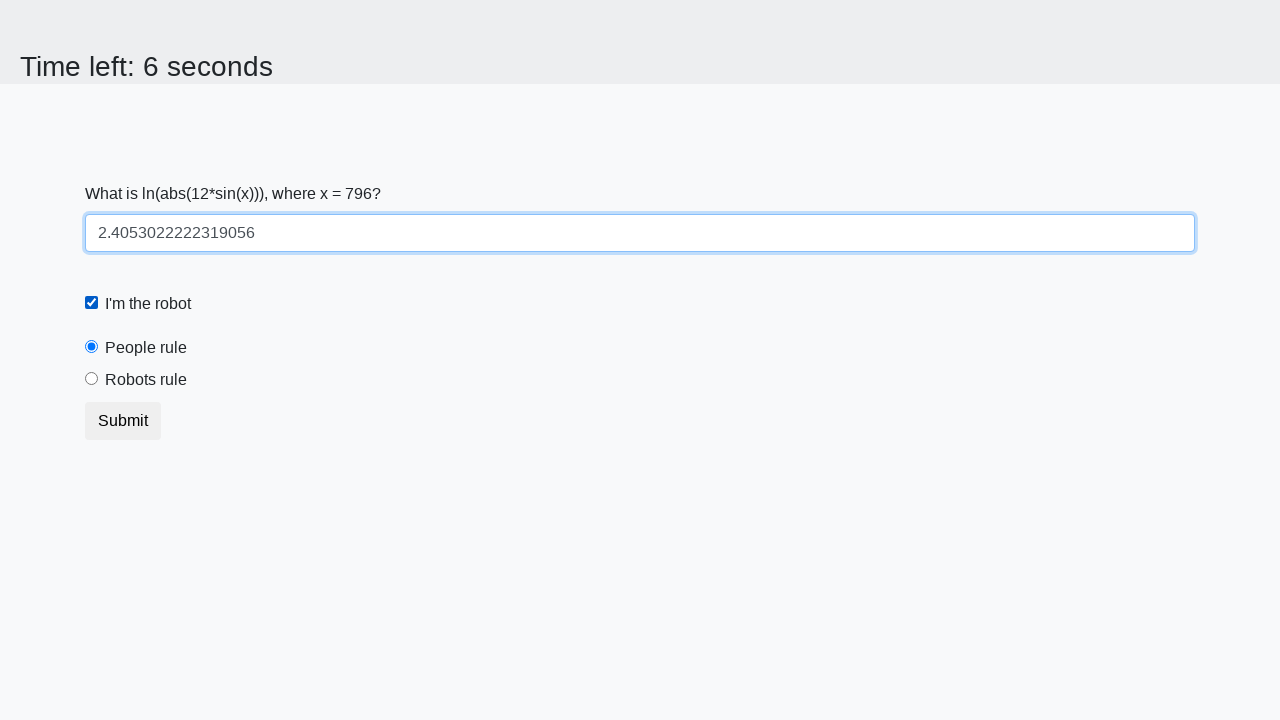

Clicked the 'robots rule' radio button at (92, 379) on #robotsRule
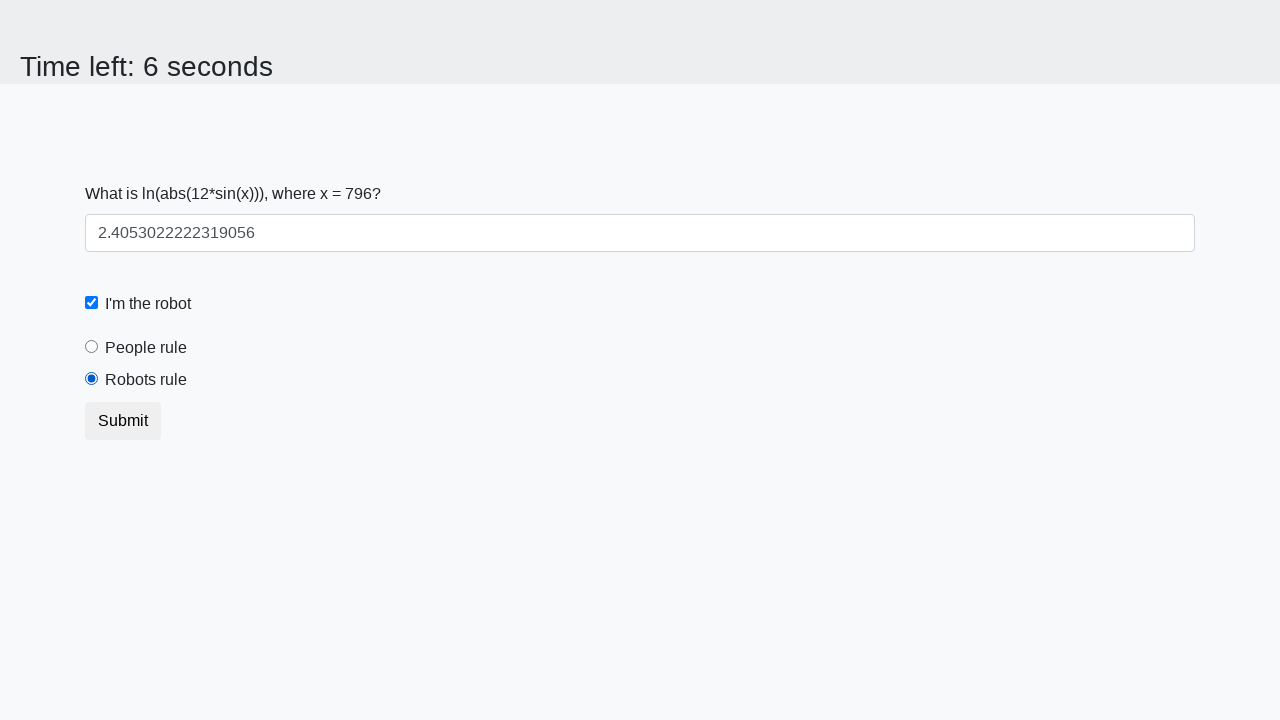

Clicked the submit button to submit the form at (123, 421) on .btn-default
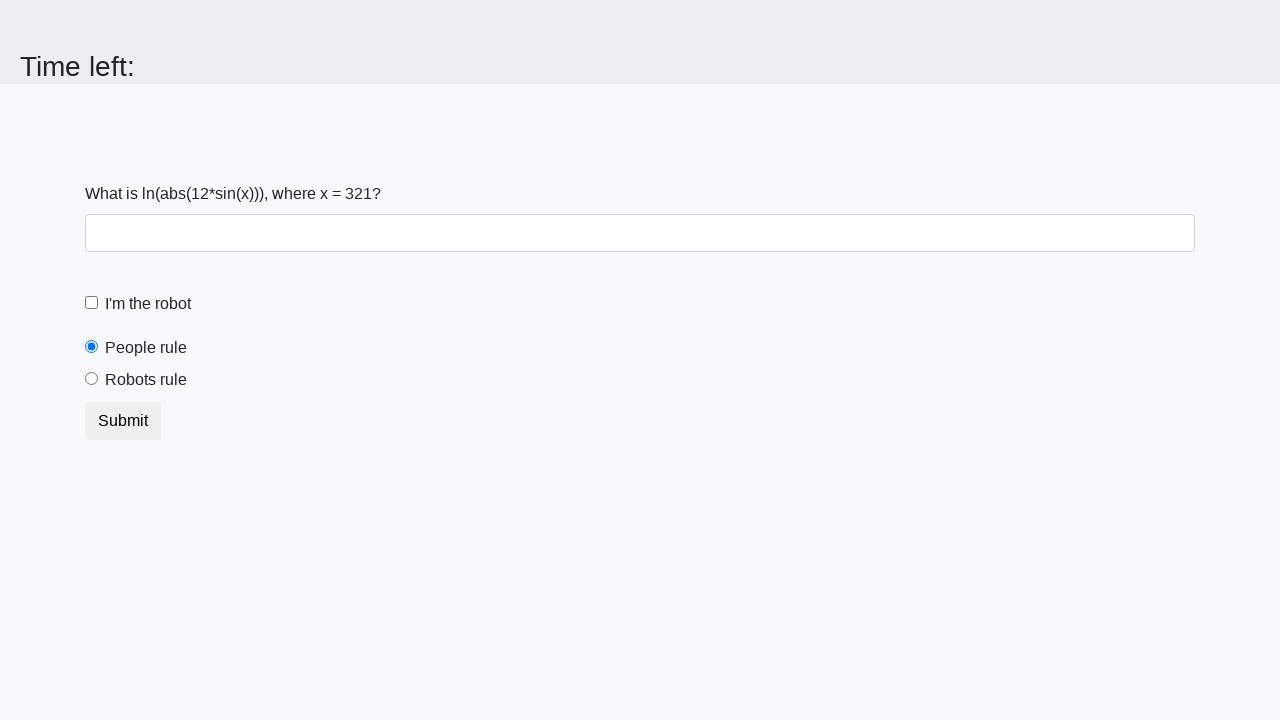

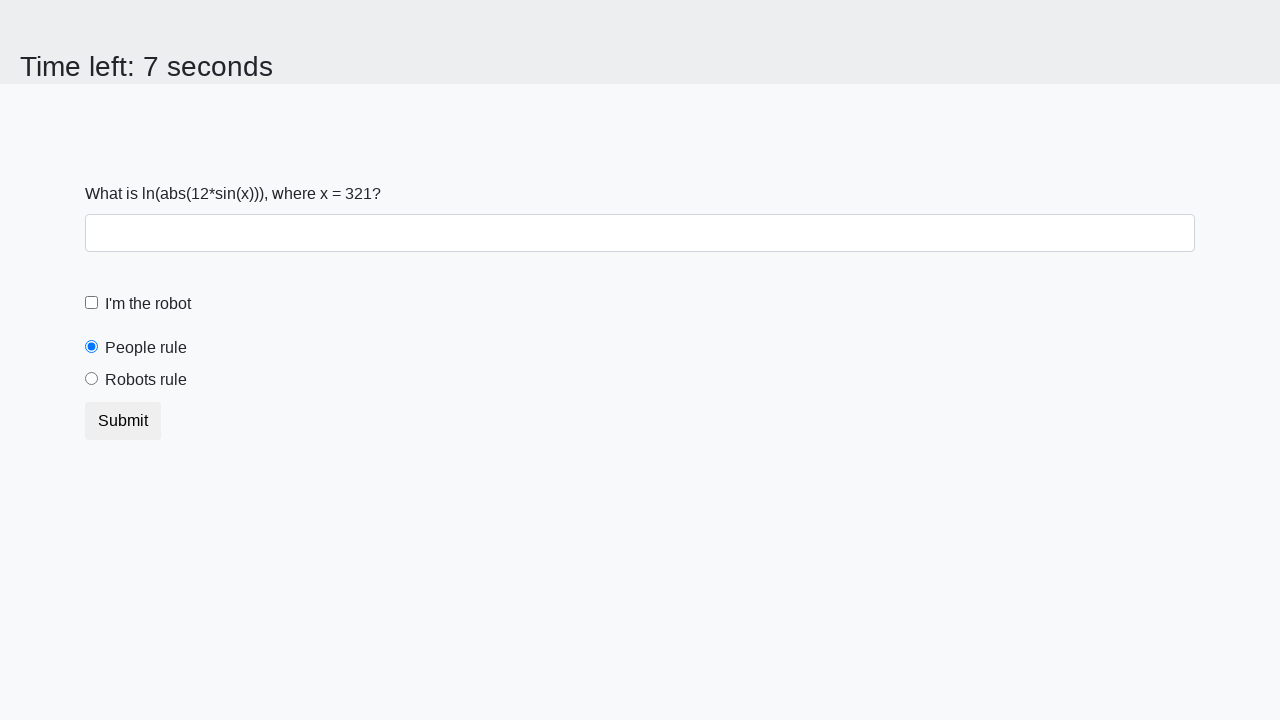